Tests that edits are cancelled when pressing Escape key

Starting URL: https://demo.playwright.dev/todomvc

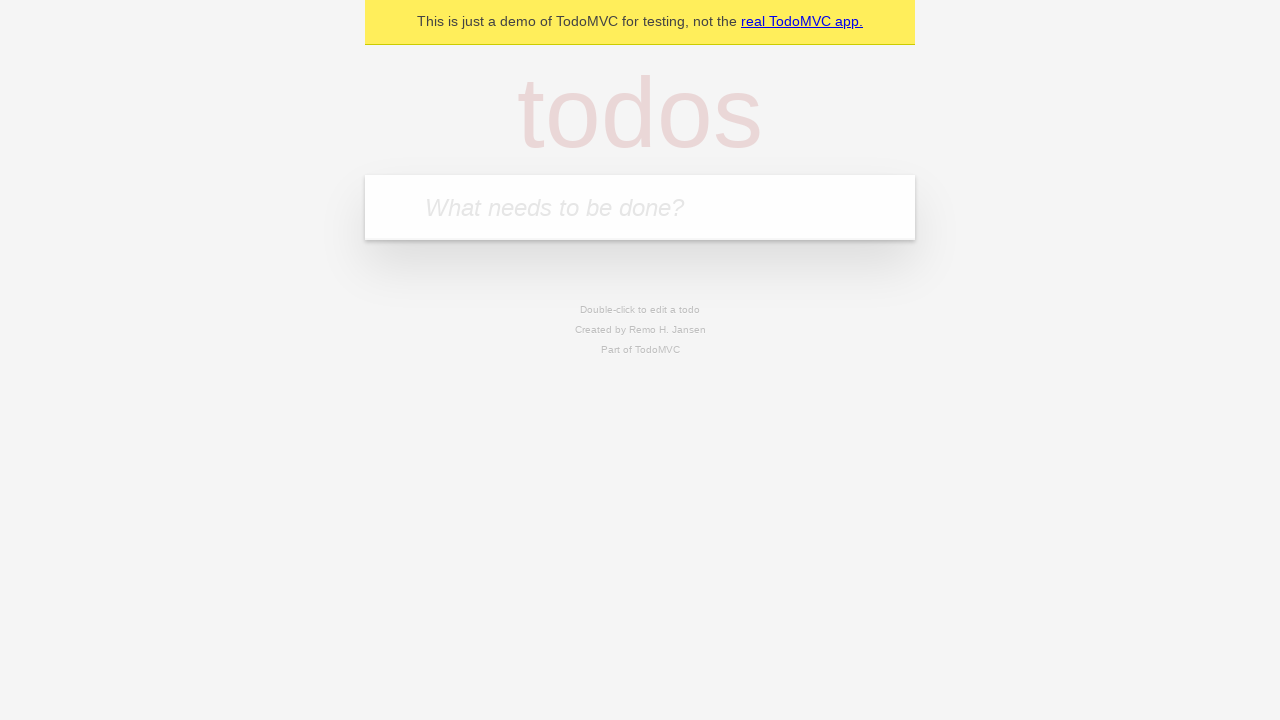

Filled new todo input with 'buy some cheese' on internal:attr=[placeholder="What needs to be done?"i]
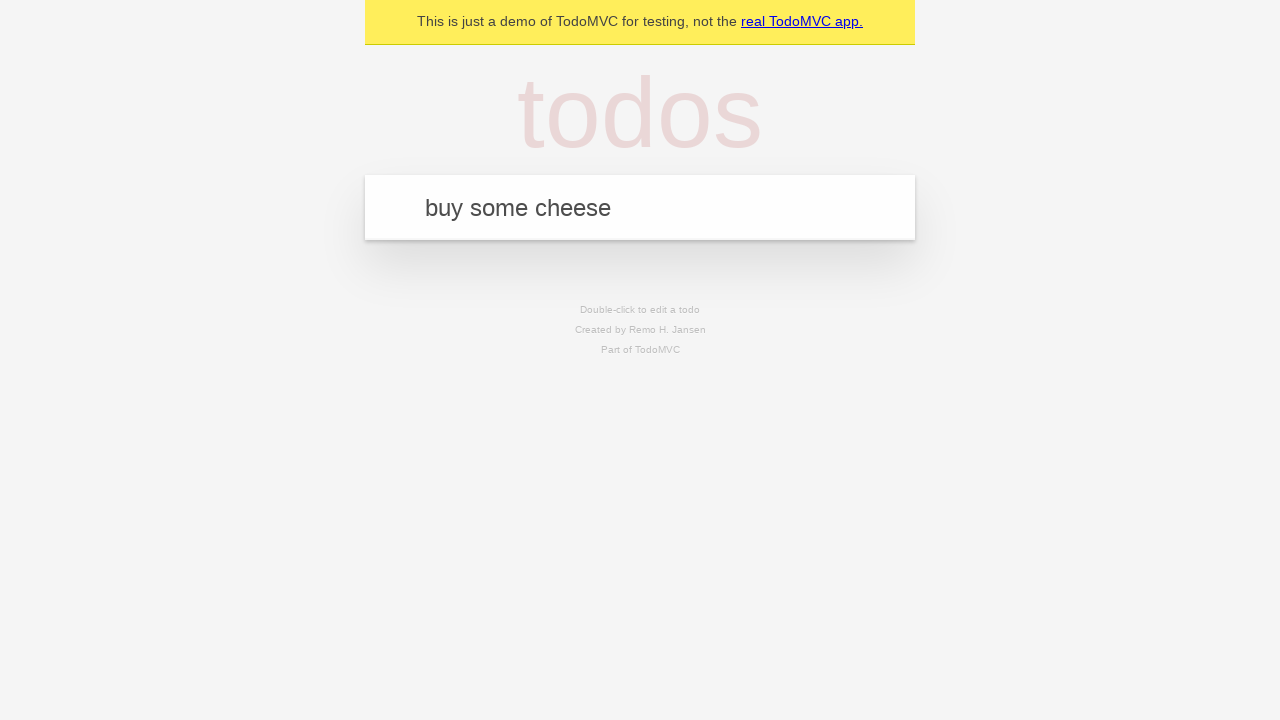

Pressed Enter to create first todo on internal:attr=[placeholder="What needs to be done?"i]
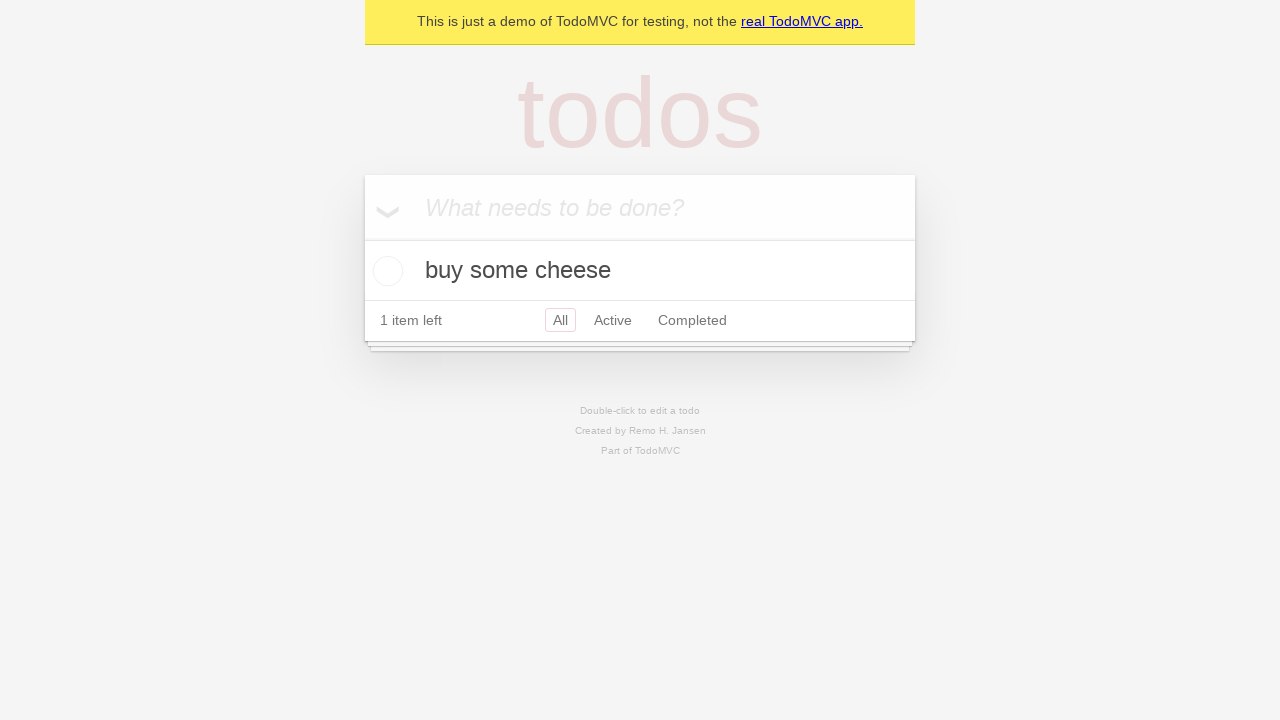

Filled new todo input with 'feed the cat' on internal:attr=[placeholder="What needs to be done?"i]
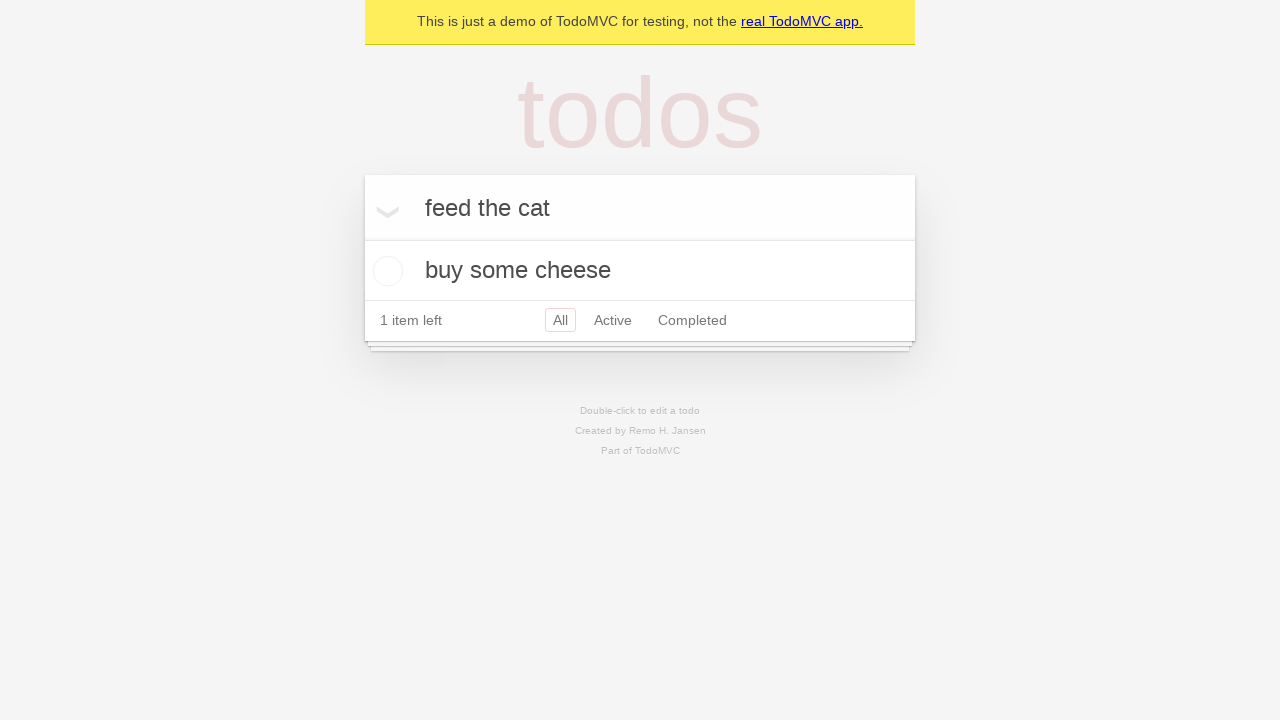

Pressed Enter to create second todo on internal:attr=[placeholder="What needs to be done?"i]
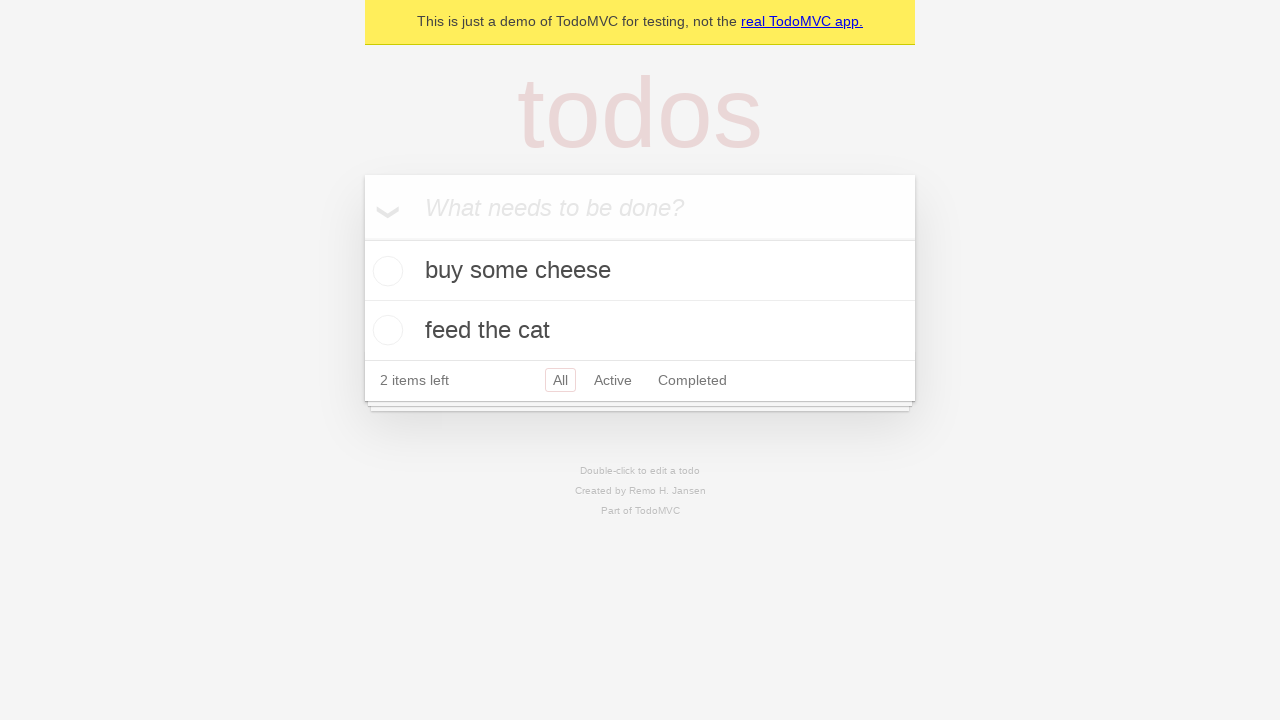

Filled new todo input with 'book a doctors appointment' on internal:attr=[placeholder="What needs to be done?"i]
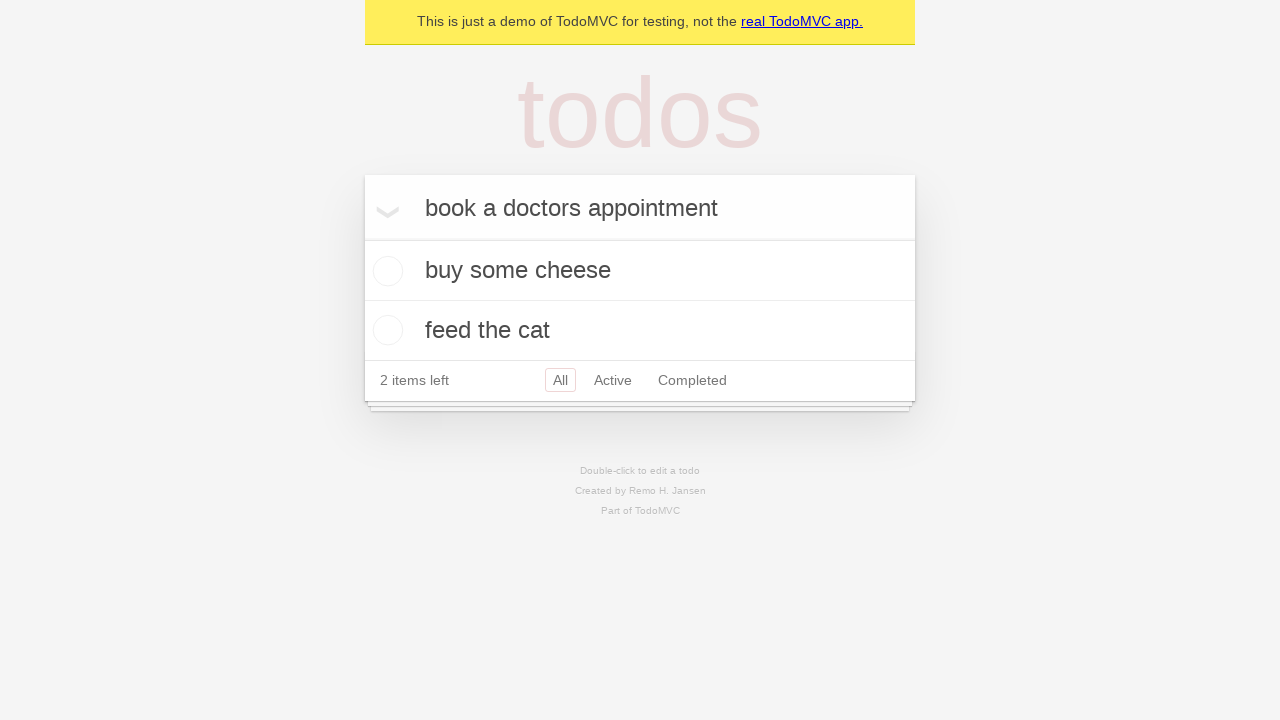

Pressed Enter to create third todo on internal:attr=[placeholder="What needs to be done?"i]
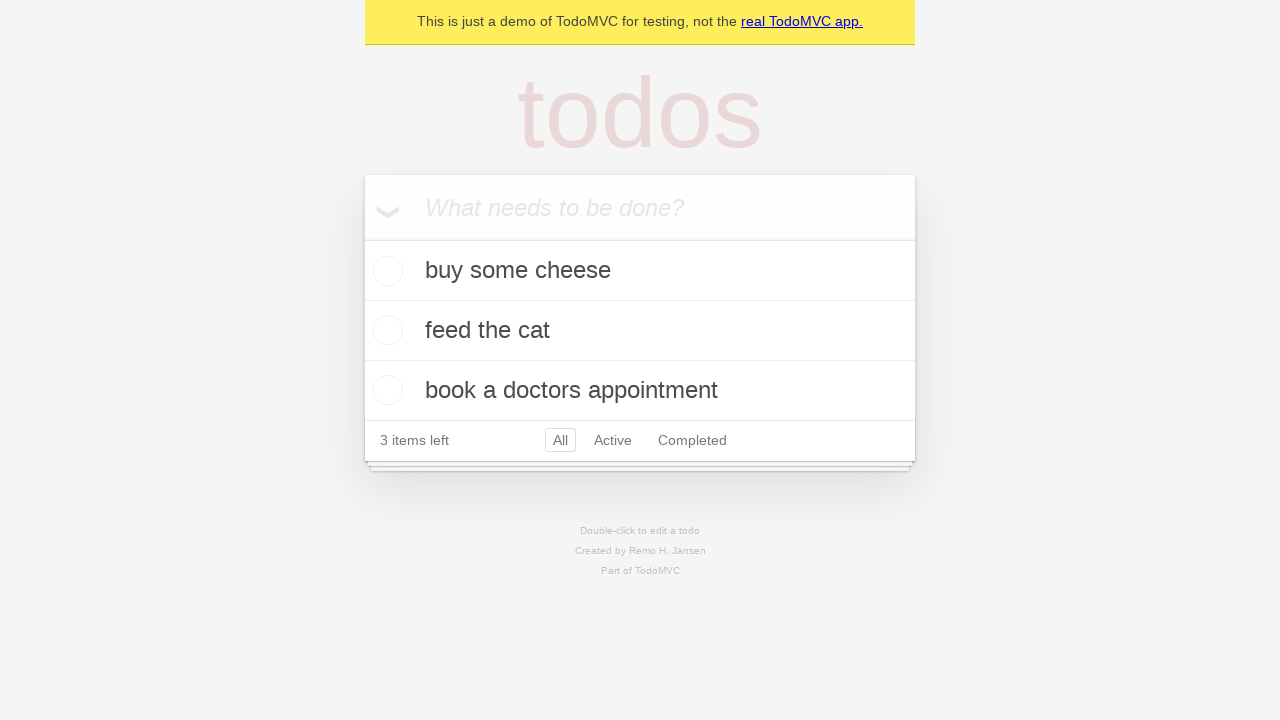

Double-clicked second todo item to enter edit mode at (640, 331) on internal:testid=[data-testid="todo-item"s] >> nth=1
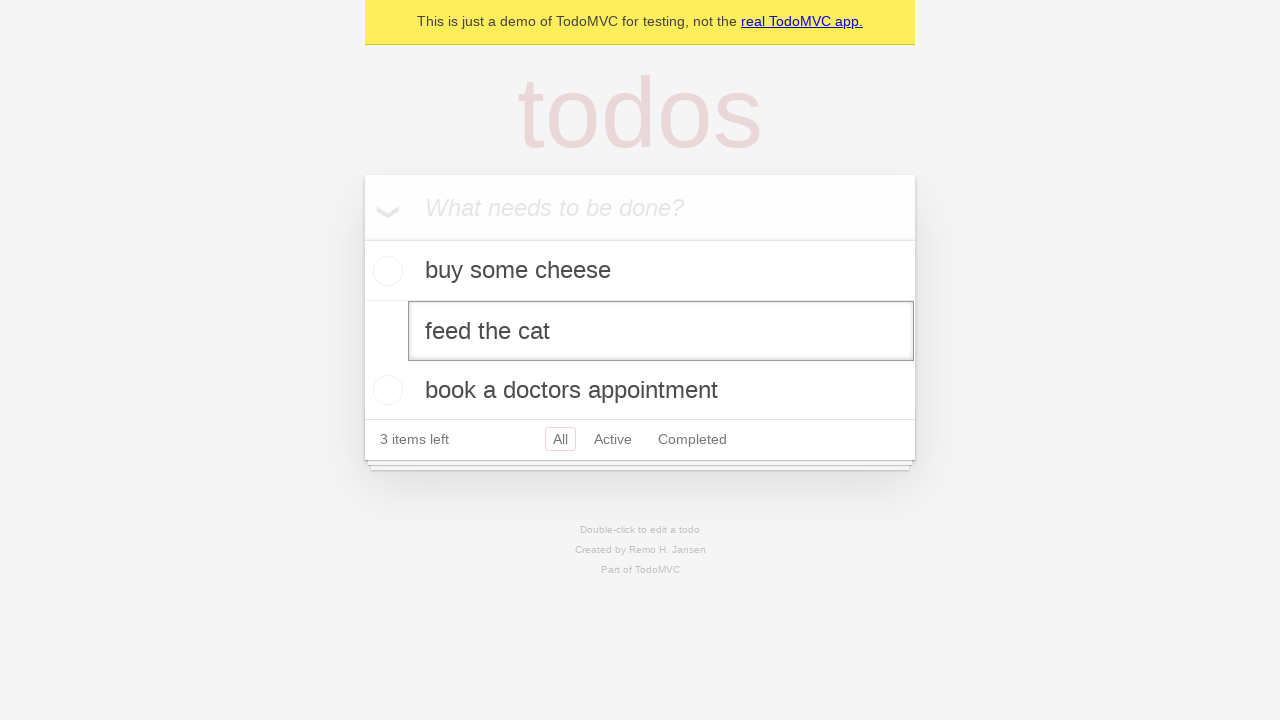

Filled edit textbox with 'buy some sausages' on internal:testid=[data-testid="todo-item"s] >> nth=1 >> internal:role=textbox[nam
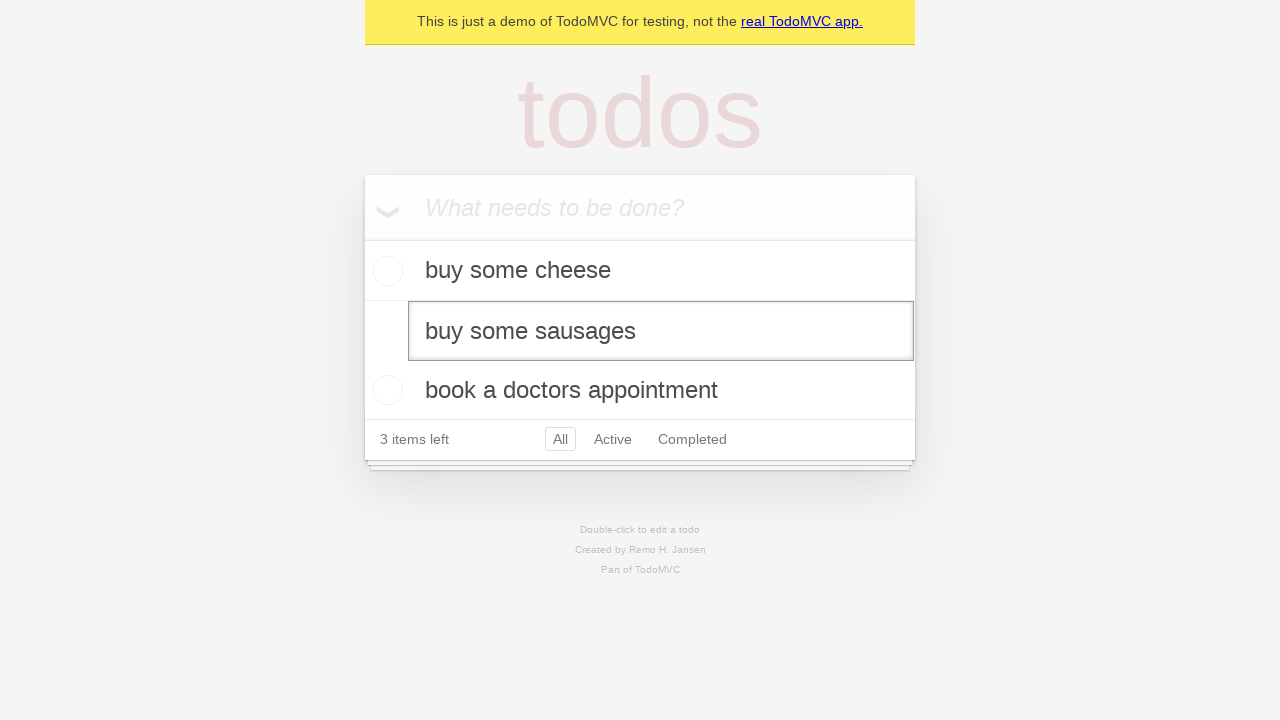

Pressed Escape to cancel edit and revert todo text on internal:testid=[data-testid="todo-item"s] >> nth=1 >> internal:role=textbox[nam
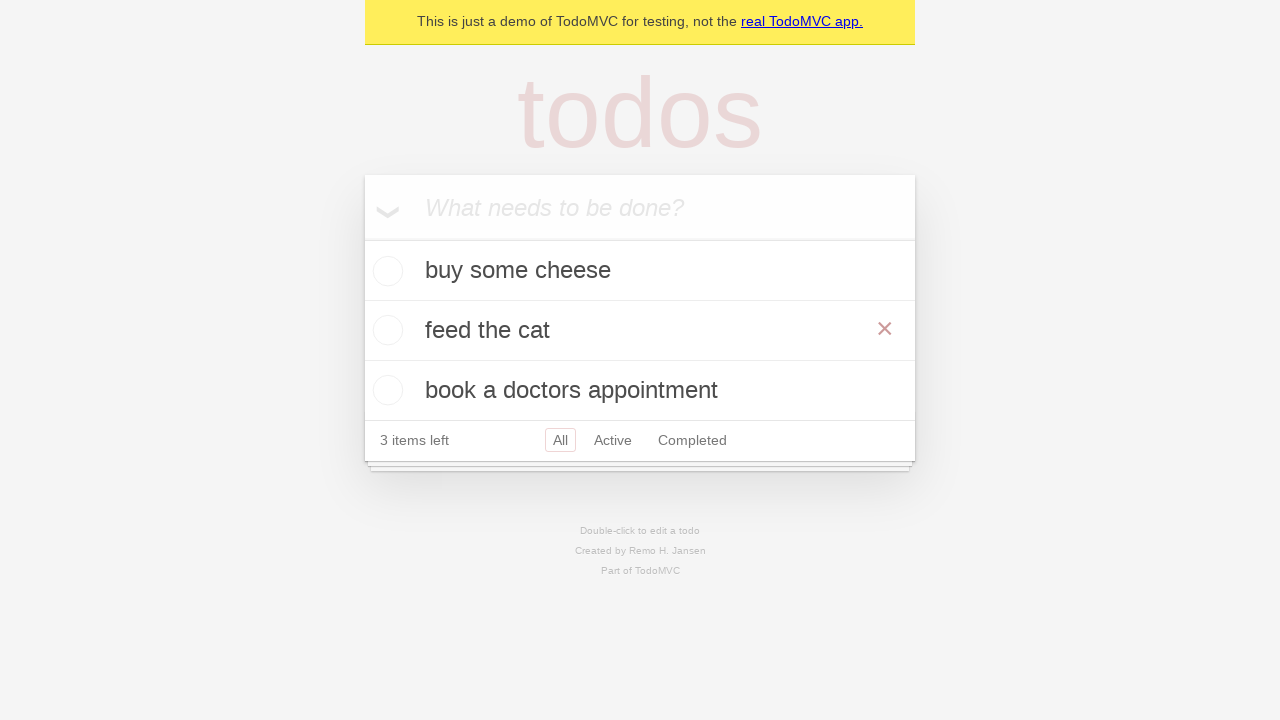

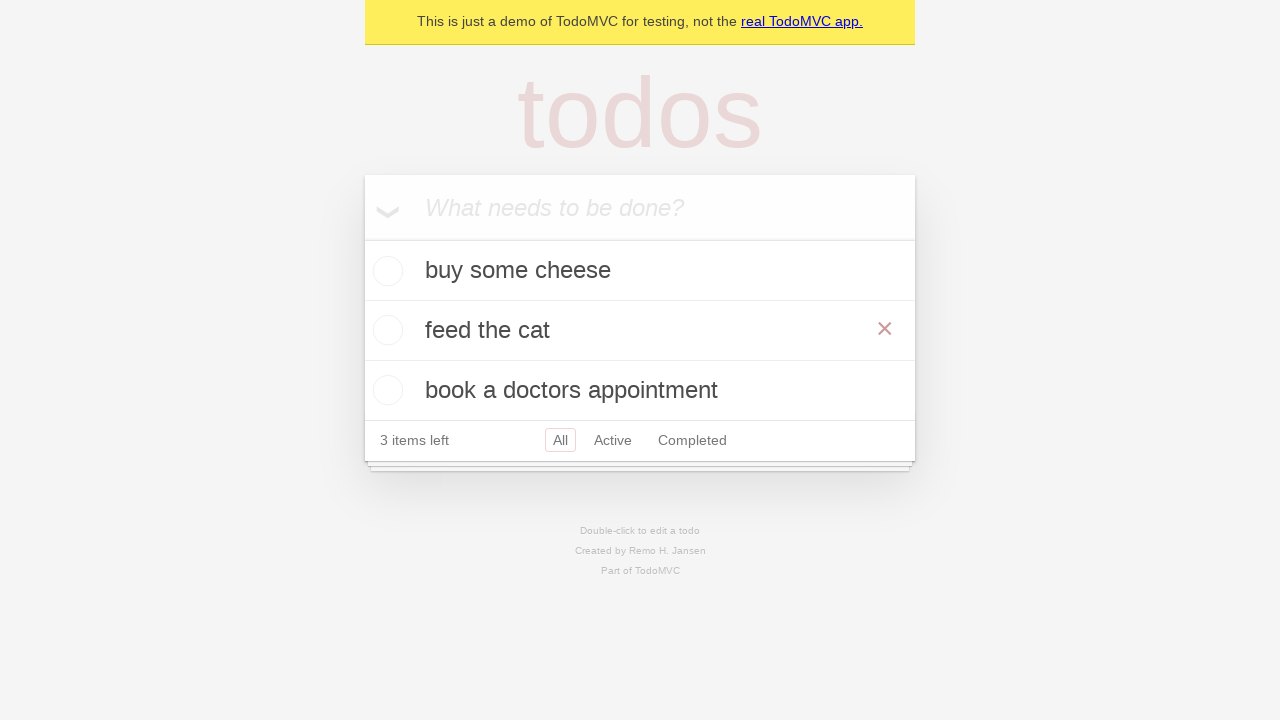